Tests dropdown menu functionality by selecting various options using different selection methods (by visible text, by value, and by index)

Starting URL: https://www.globalsqa.com/demo-site/select-dropdown-menu/

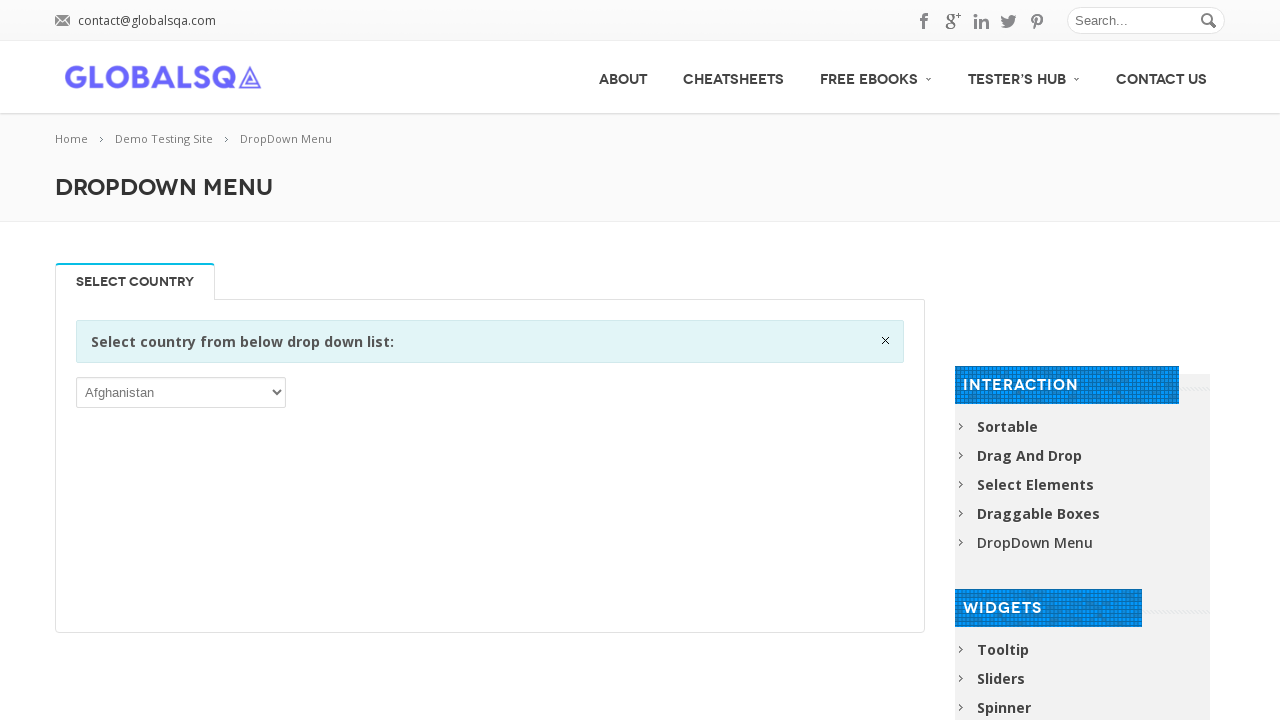

Selected 'Denmark' from dropdown by visible text on //*[@id='post-2646']/div[2]/div/div/div/p/select
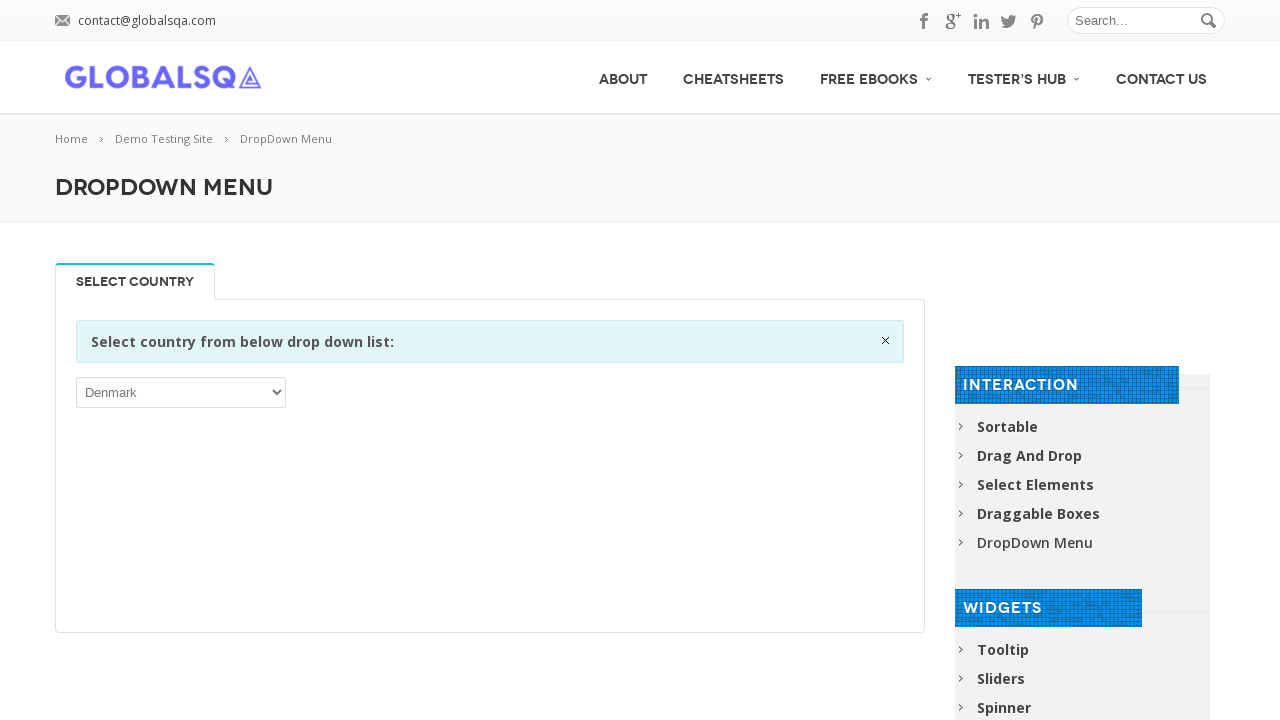

Selected 'India' from dropdown by visible text on //*[@id='post-2646']/div[2]/div/div/div/p/select
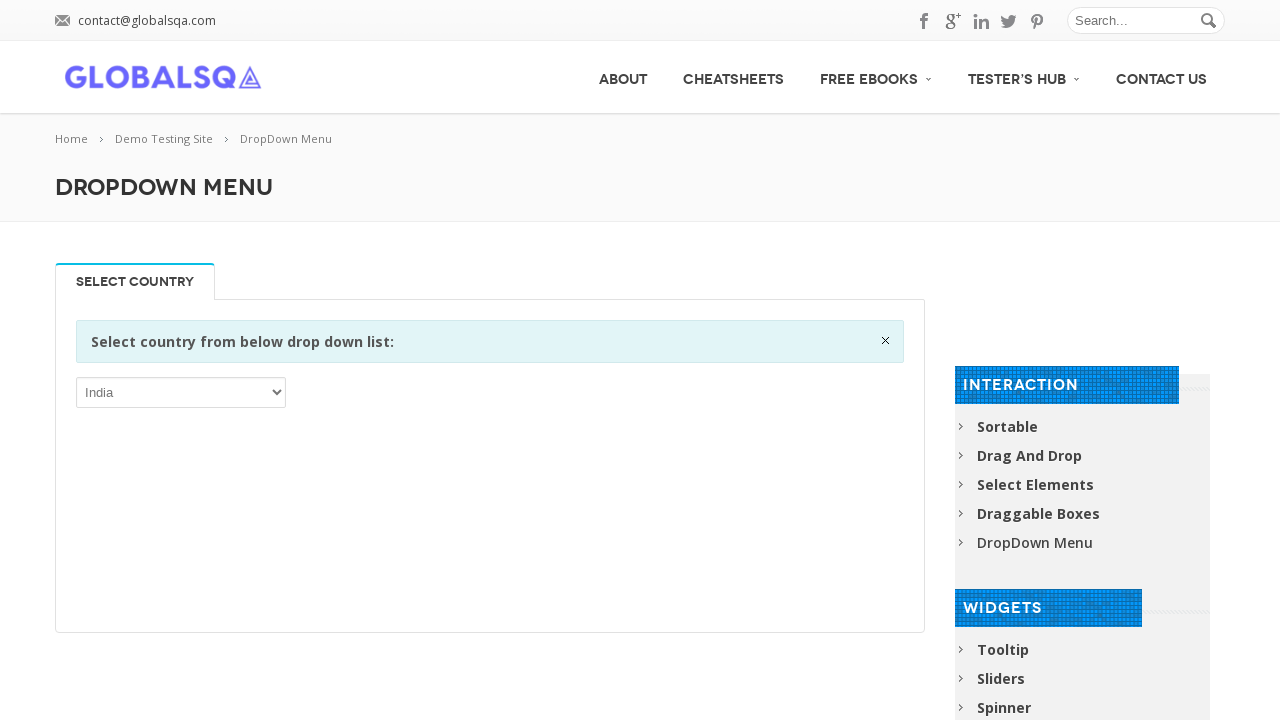

Selected 'Switzerland' from dropdown by value 'CHE' on //*[@id='post-2646']/div[2]/div/div/div/p/select
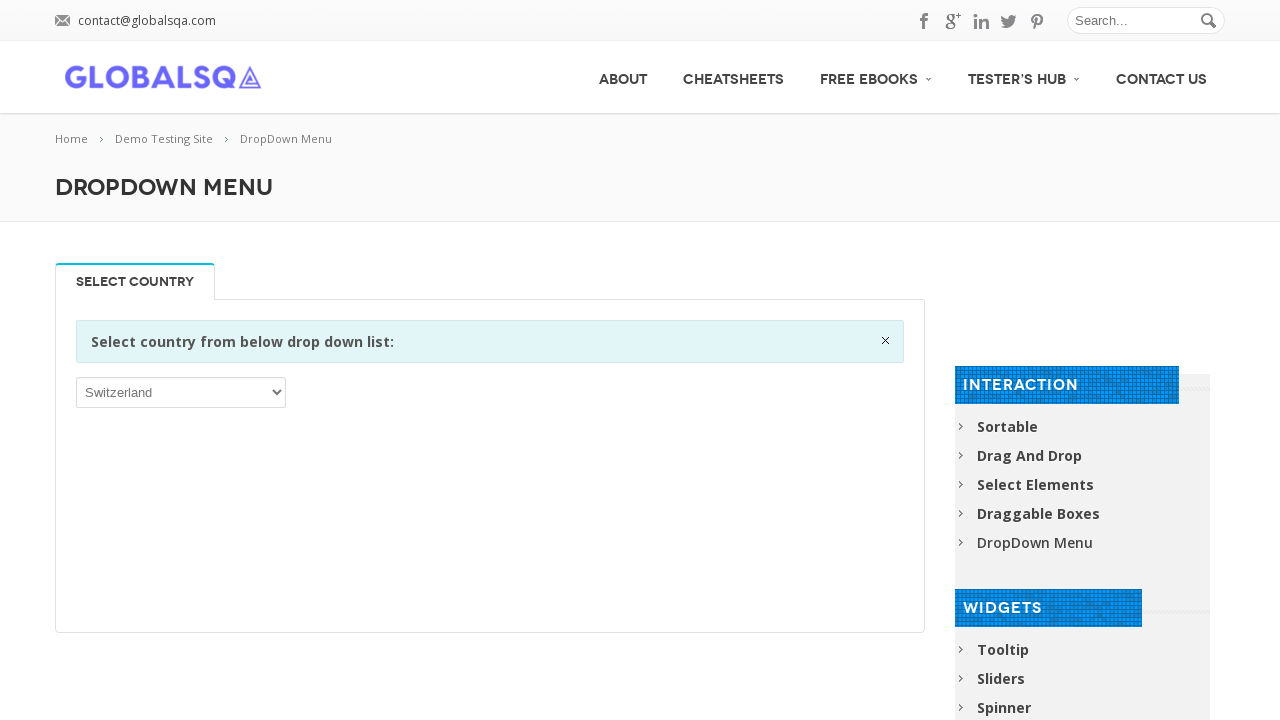

Selected first option from dropdown by index on //*[@id='post-2646']/div[2]/div/div/div/p/select
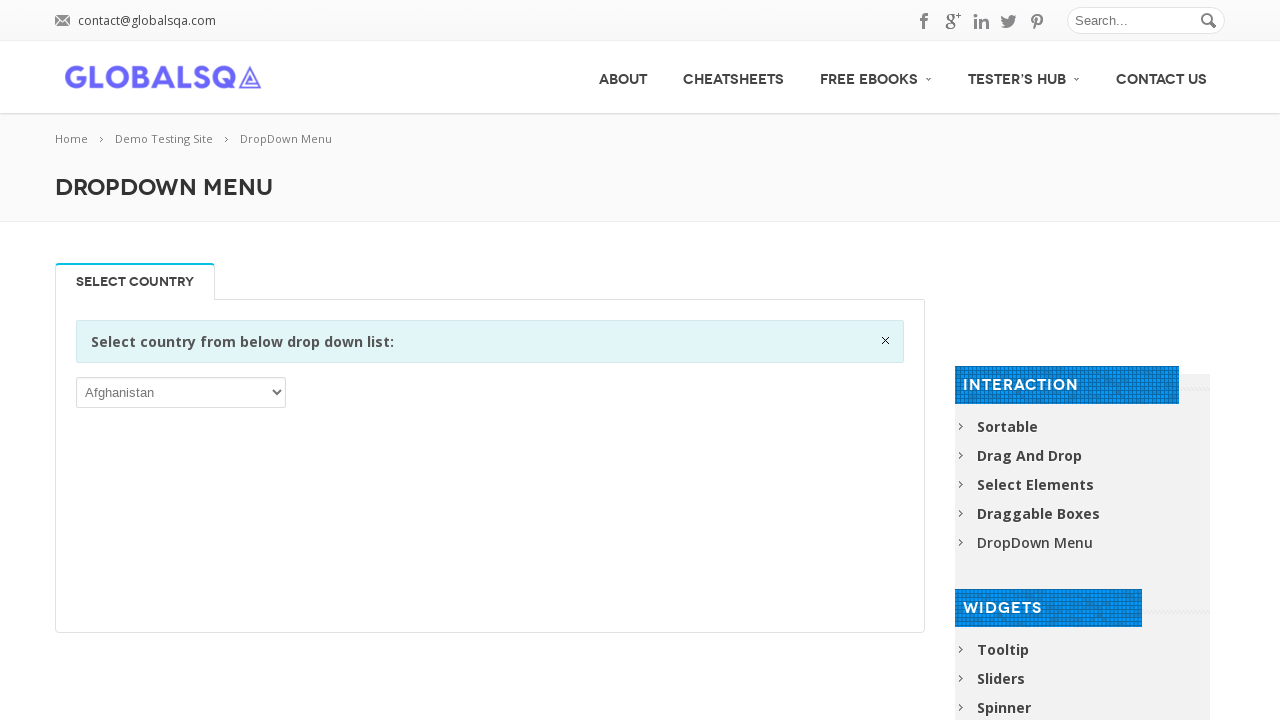

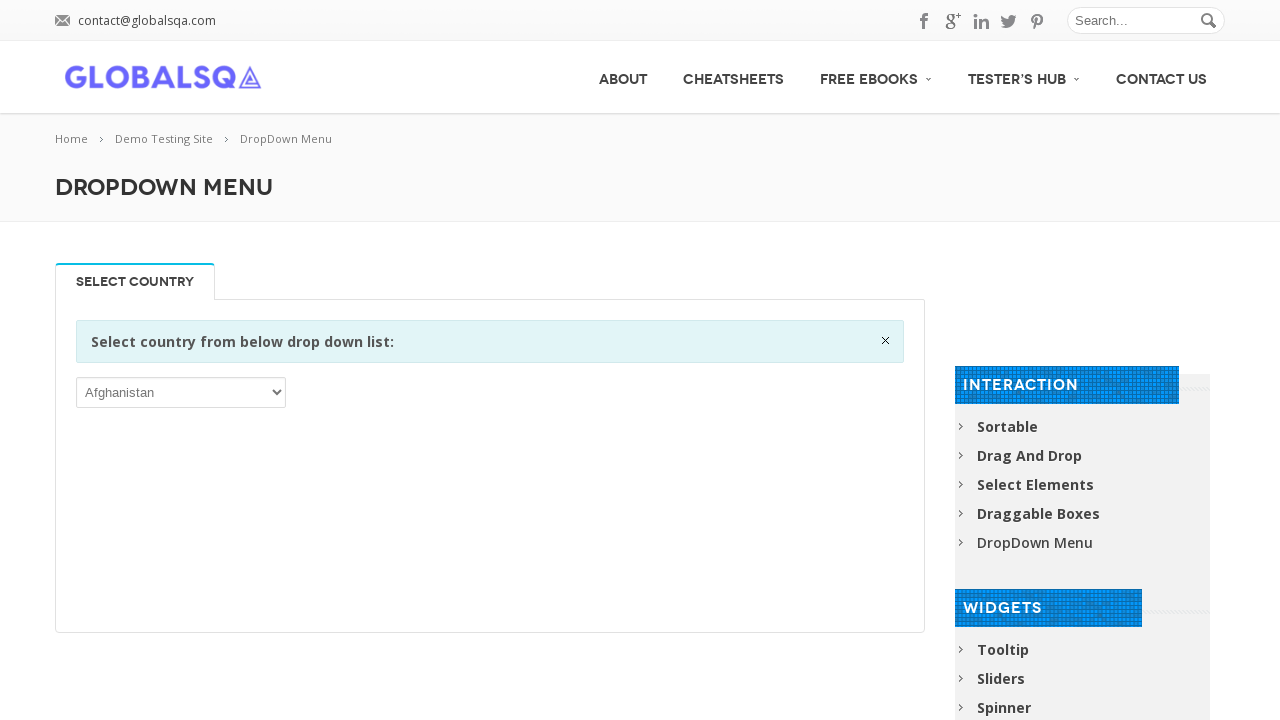